Tests JavaScript alert handling by clicking an alert button and accepting the dialog that appears

Starting URL: https://rahulshettyacademy.com/AutomationPractice/

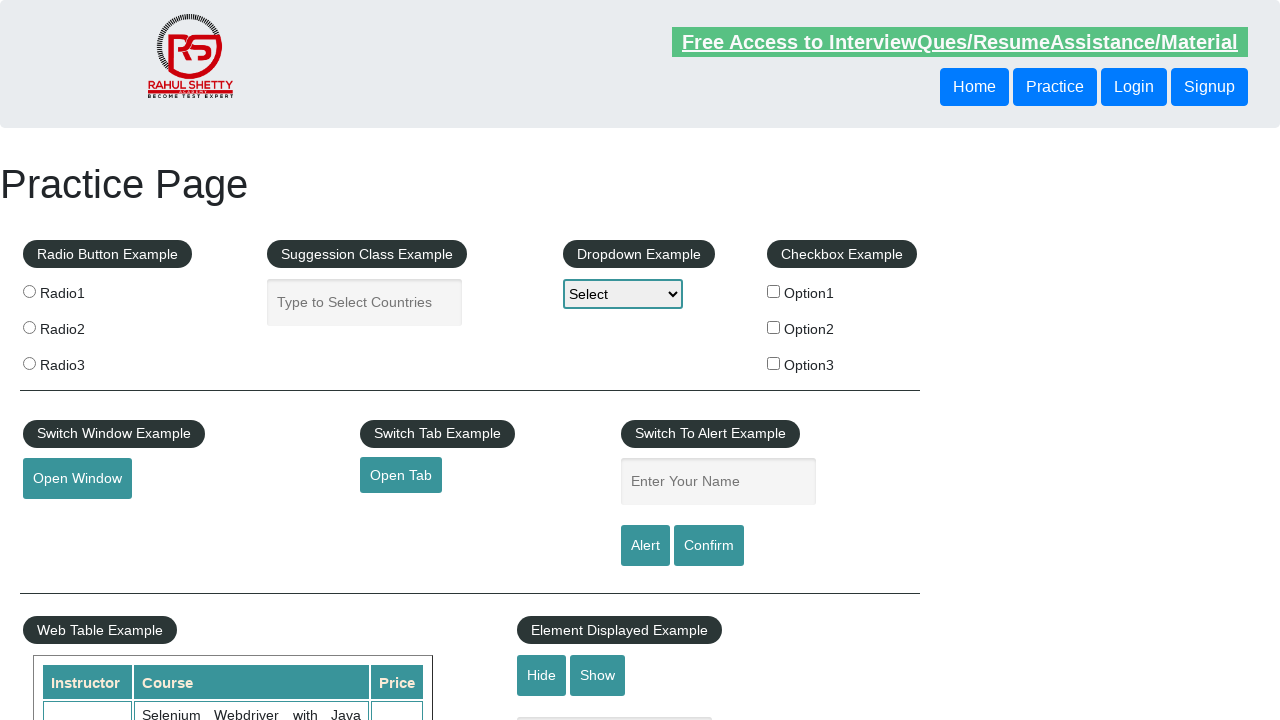

Set up dialog handler to accept alerts
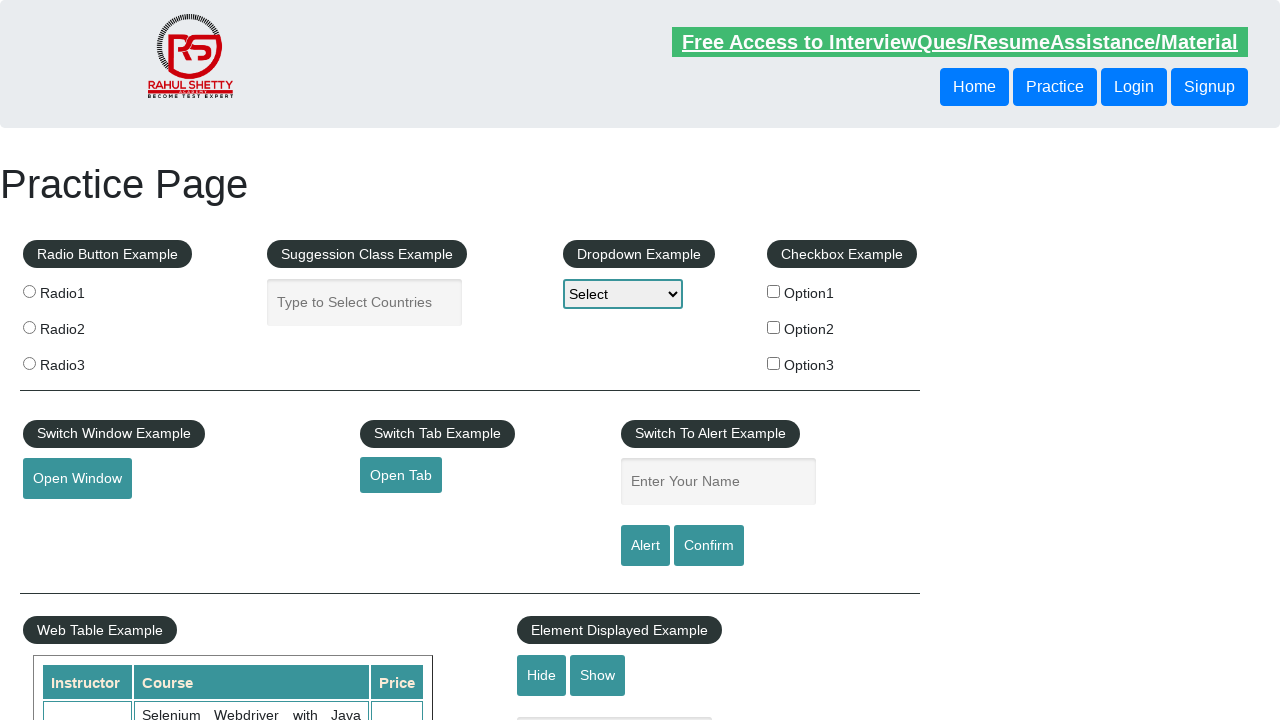

Clicked alert button to trigger JavaScript alert dialog at (645, 546) on #alertbtn
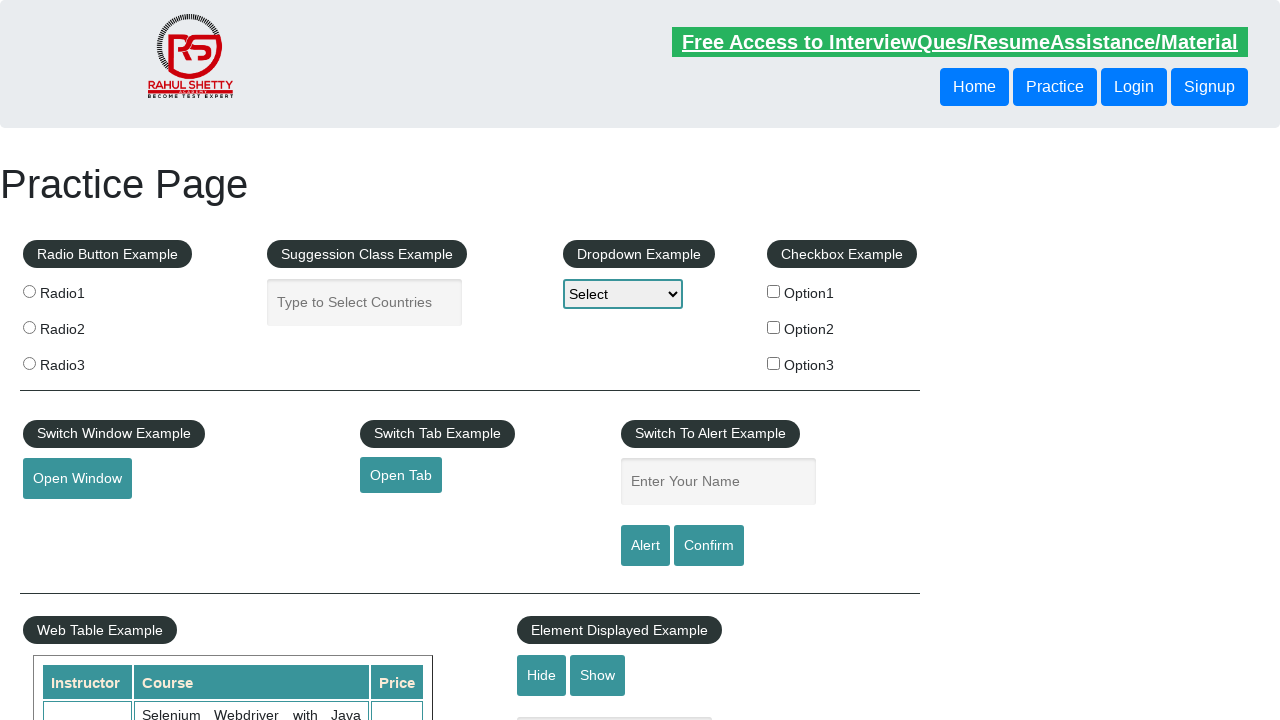

Waited for dialog interaction to complete
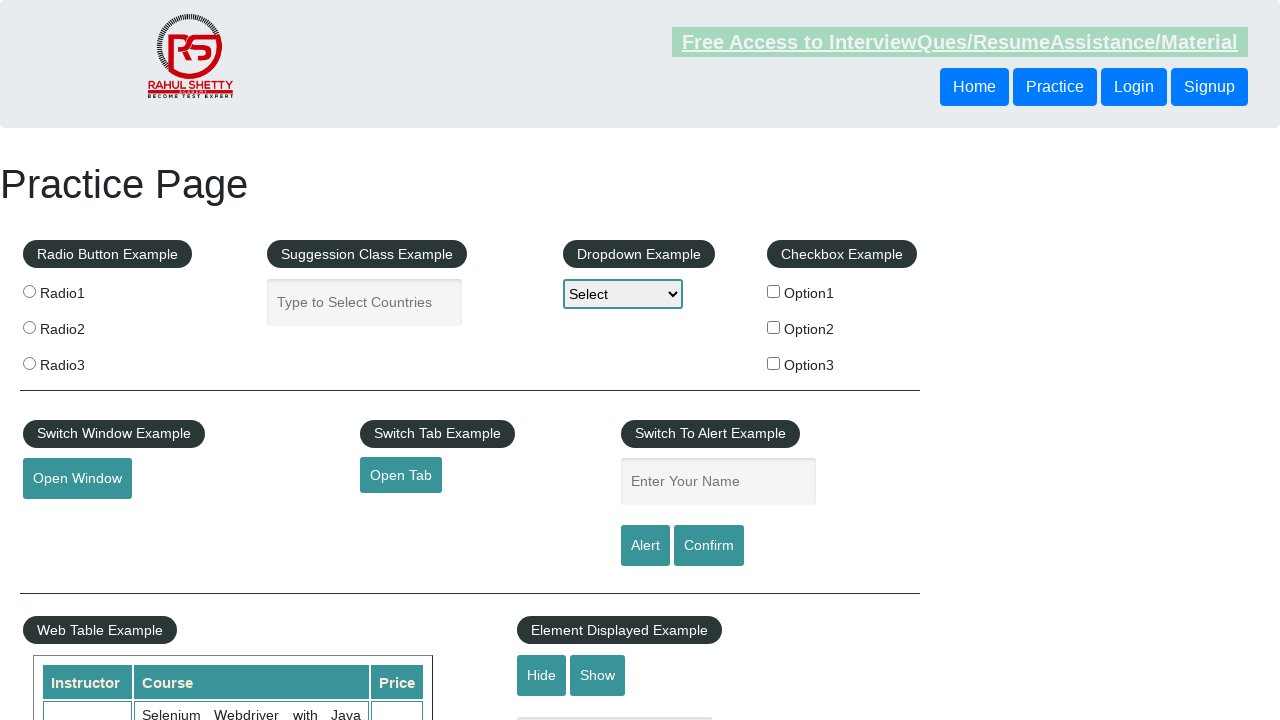

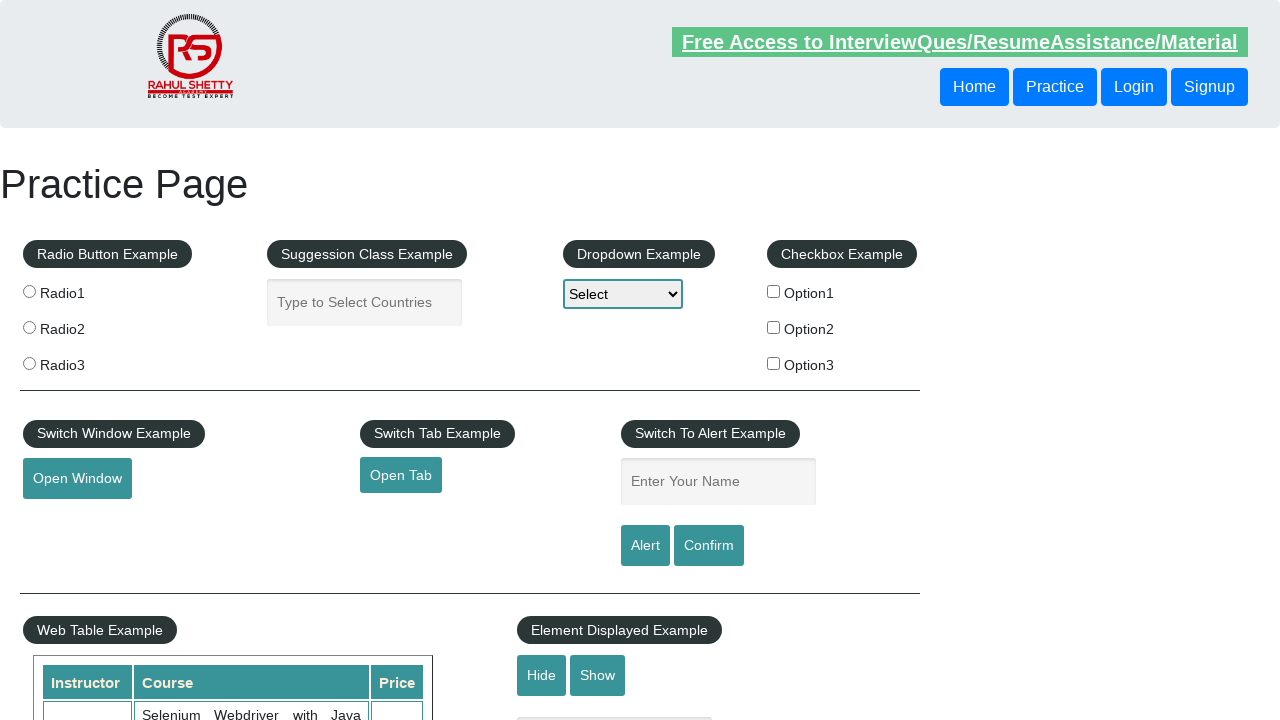